Waits for a price to reach $100, clicks a button, then solves a math problem by calculating a logarithmic expression and submitting the answer

Starting URL: http://suninjuly.github.io/explicit_wait2.html

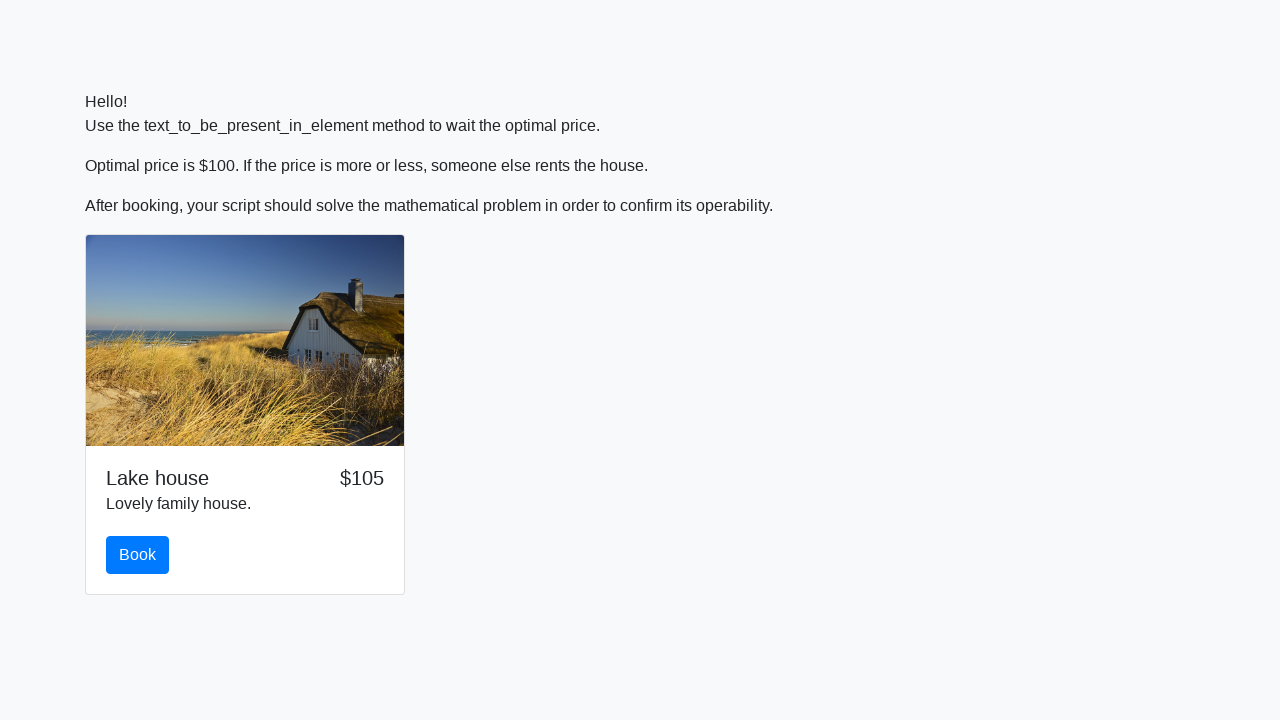

Waited for price to reach $100
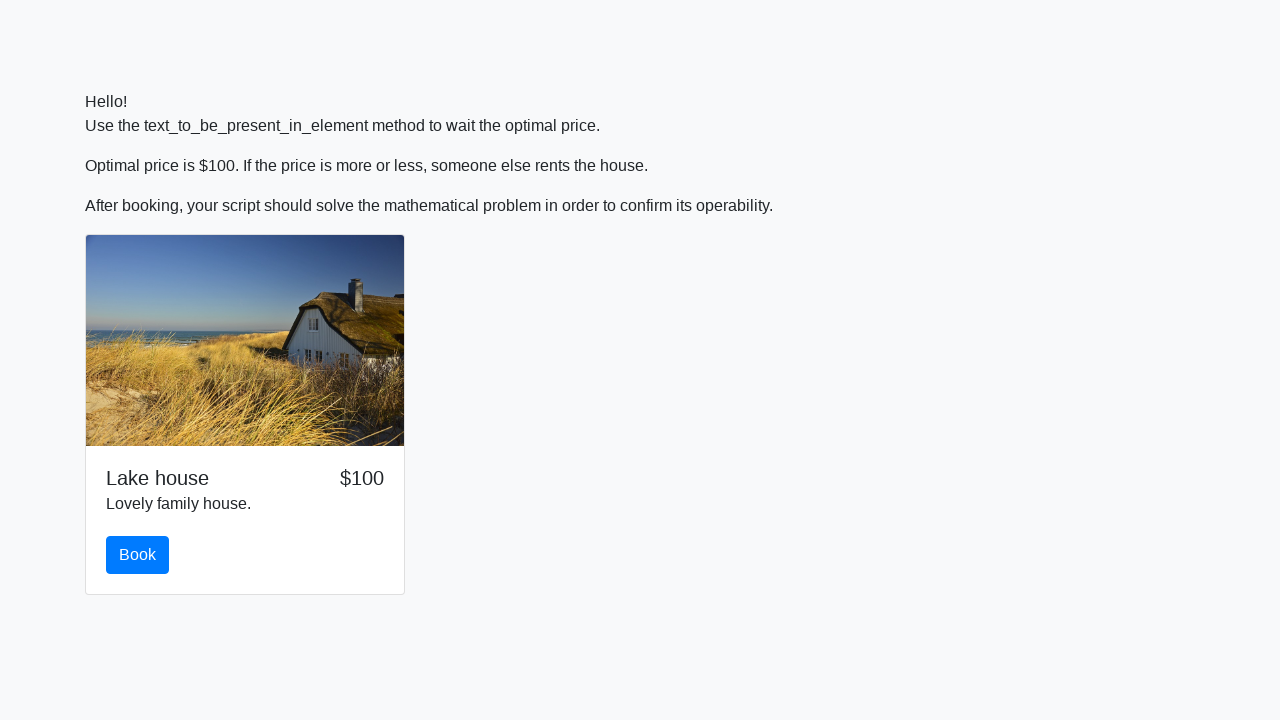

Clicked book button when price reached $100 at (138, 555) on #book.btn
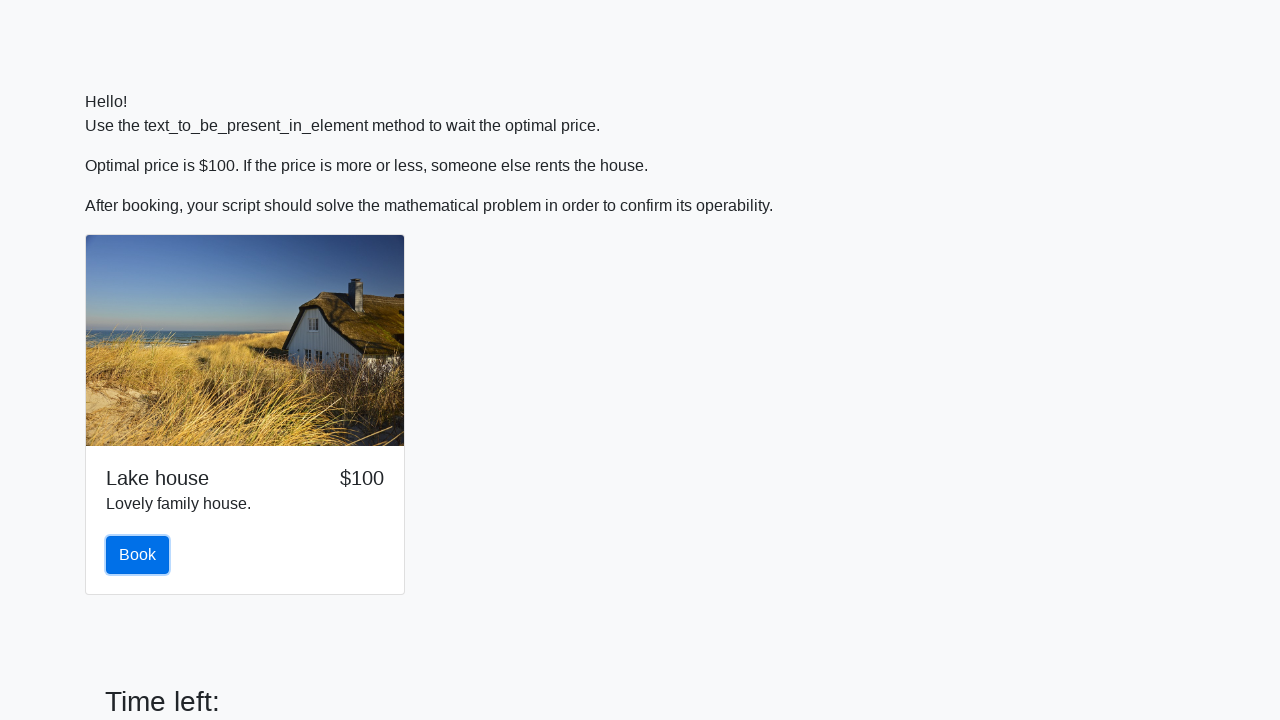

Retrieved input value: 323
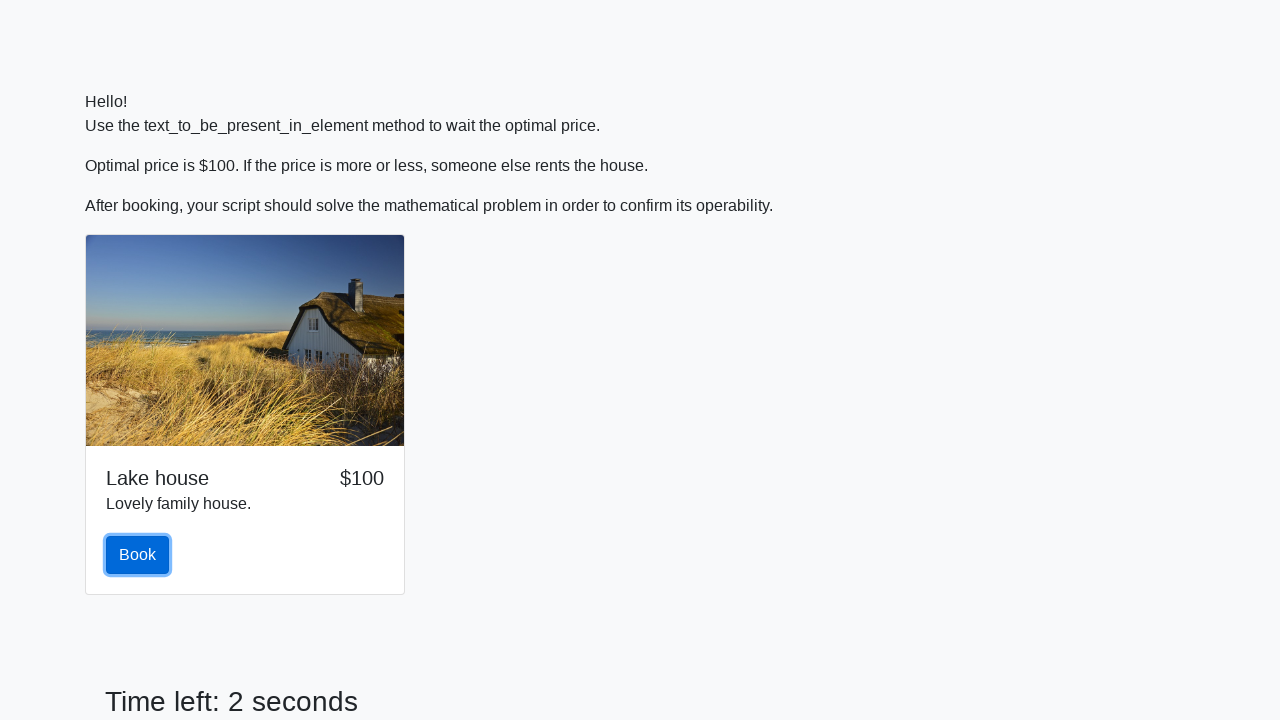

Calculated logarithmic expression result: 1.889614651160633
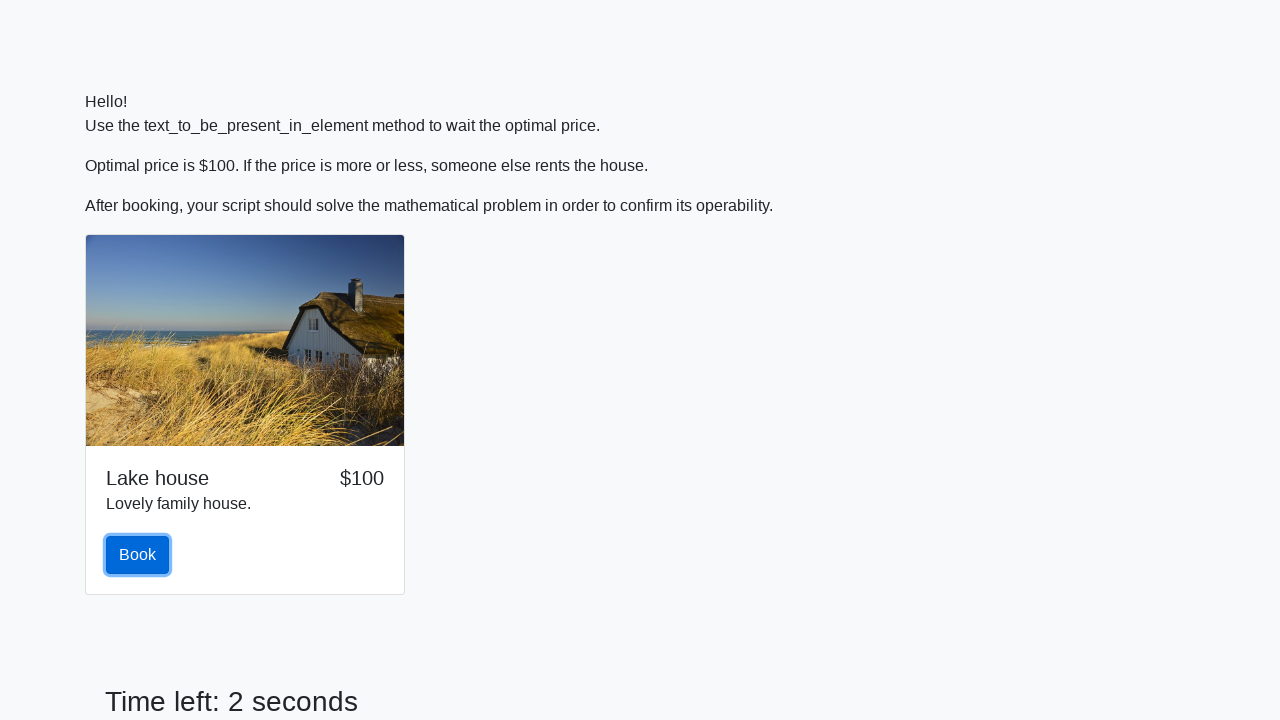

Filled answer field with calculated value: 1.889614651160633 on #answer
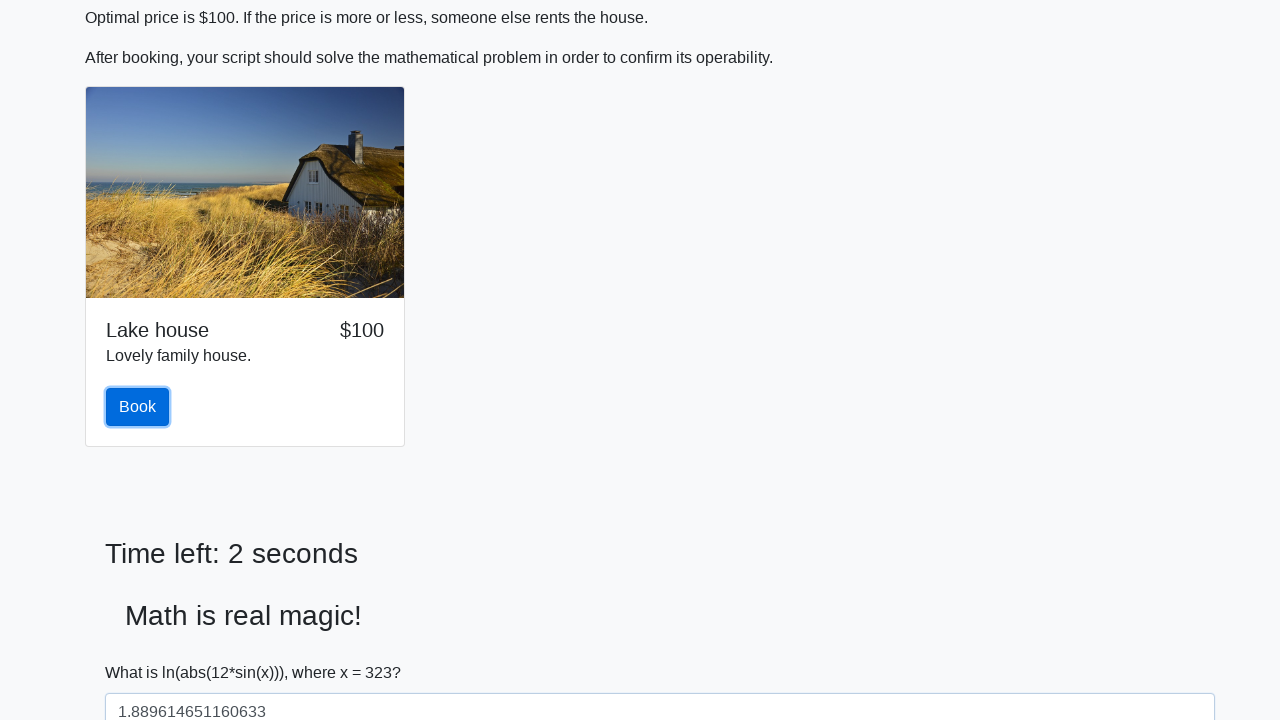

Clicked solve button to submit the answer at (143, 651) on #solve.btn
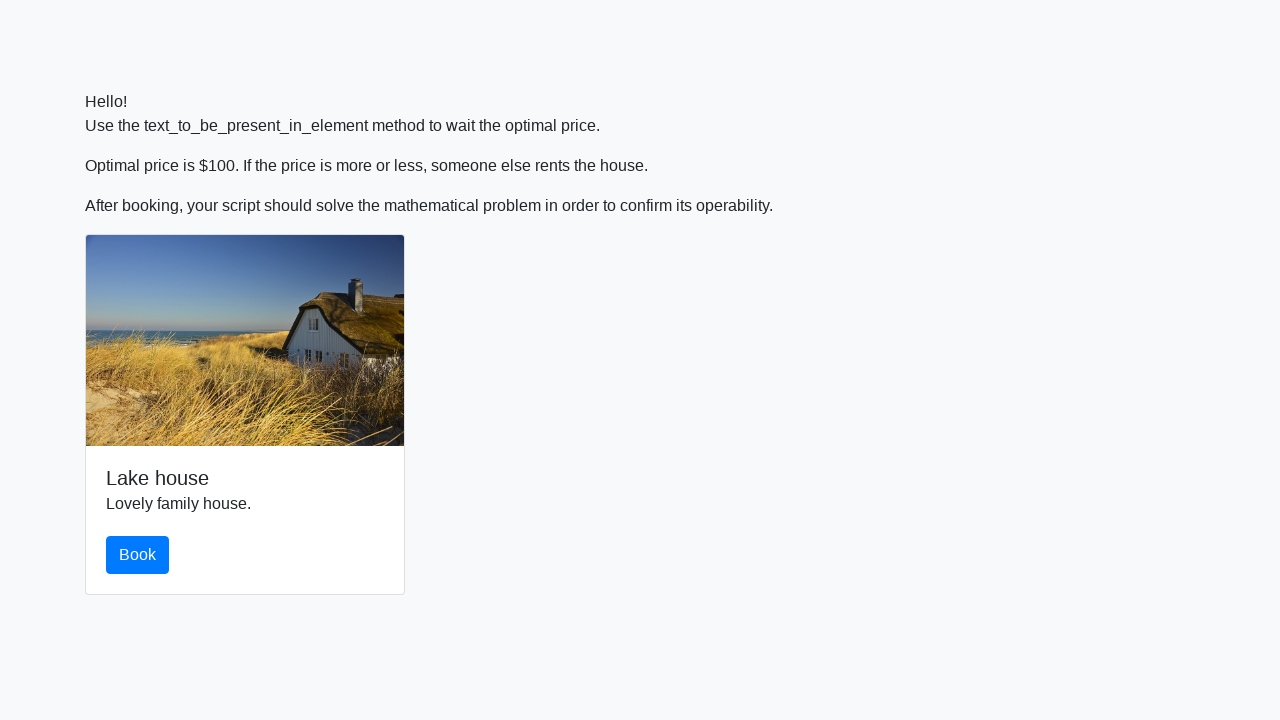

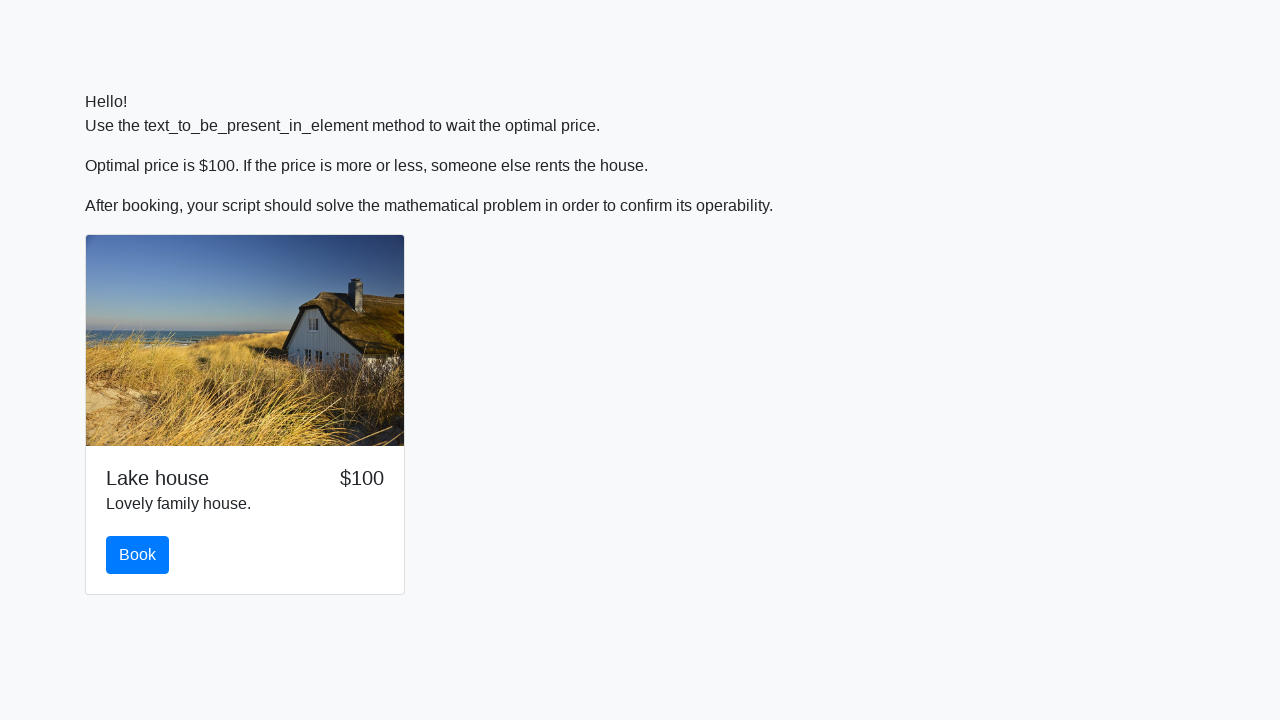